Navigates to Elements section, clicks Radio Button menu item, selects the Yes radio button, and verifies the selection result

Starting URL: https://demoqa.com/

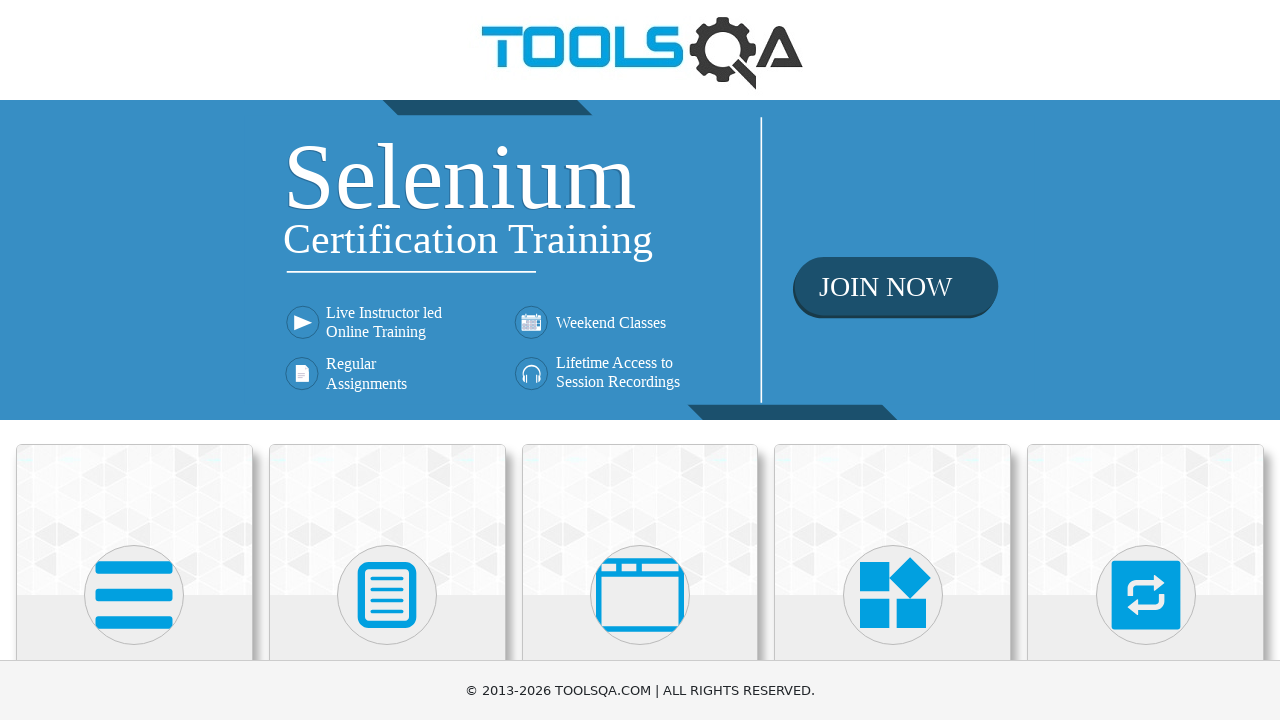

Scrolled Elements card into view
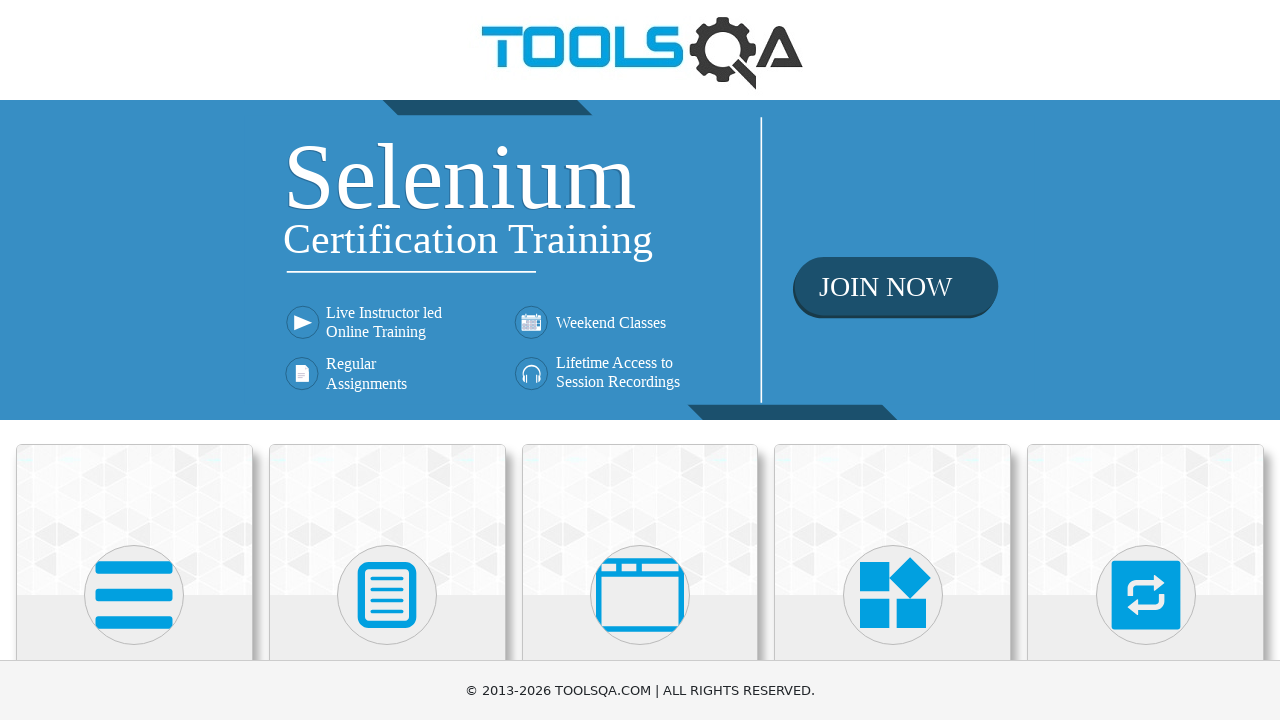

Clicked on Elements card at (134, 360) on xpath=//div[@class='card-body']/h5[text()='Elements']
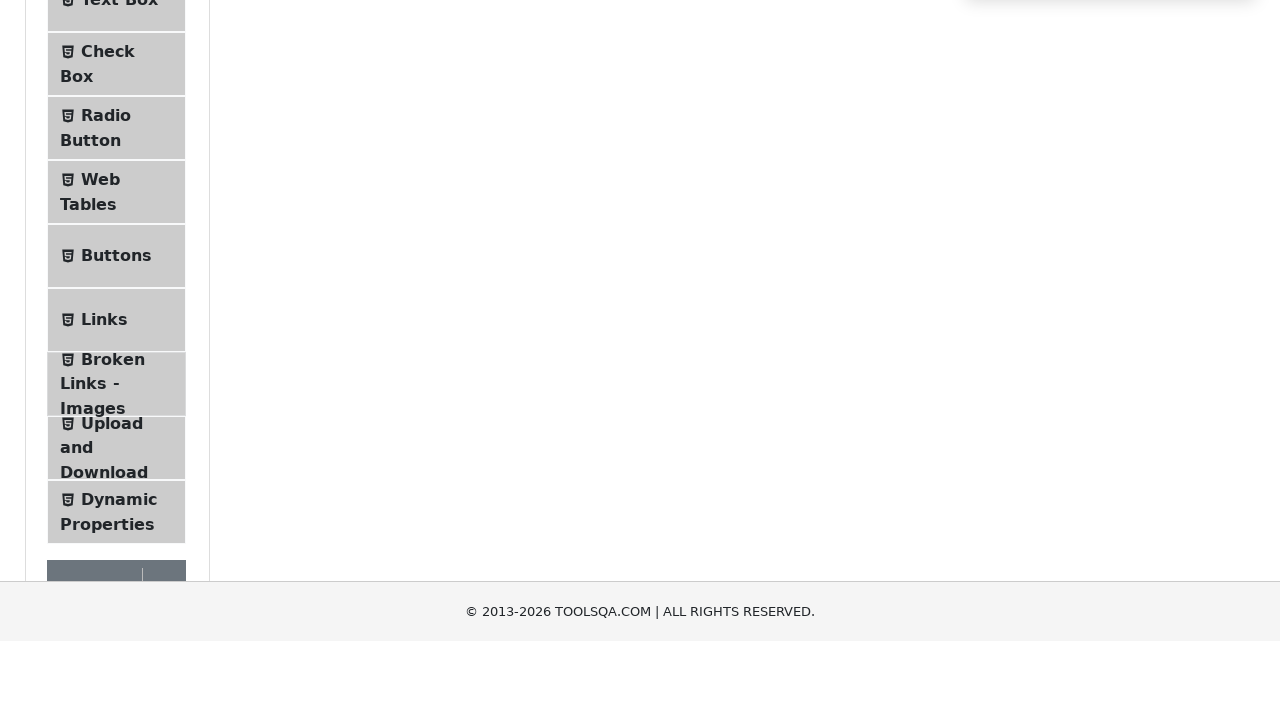

Clicked on Radio Button menu item at (106, 376) on xpath=//span[text()='Radio Button']
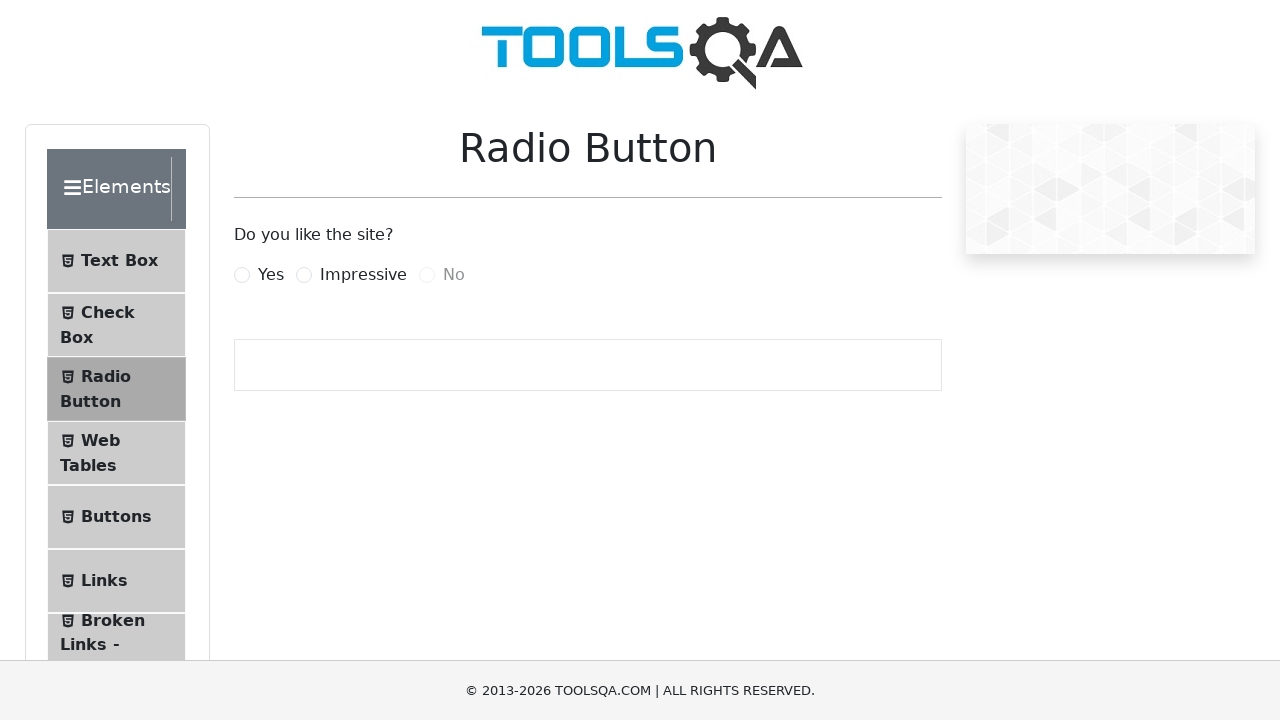

Scrolled Yes radio button into view
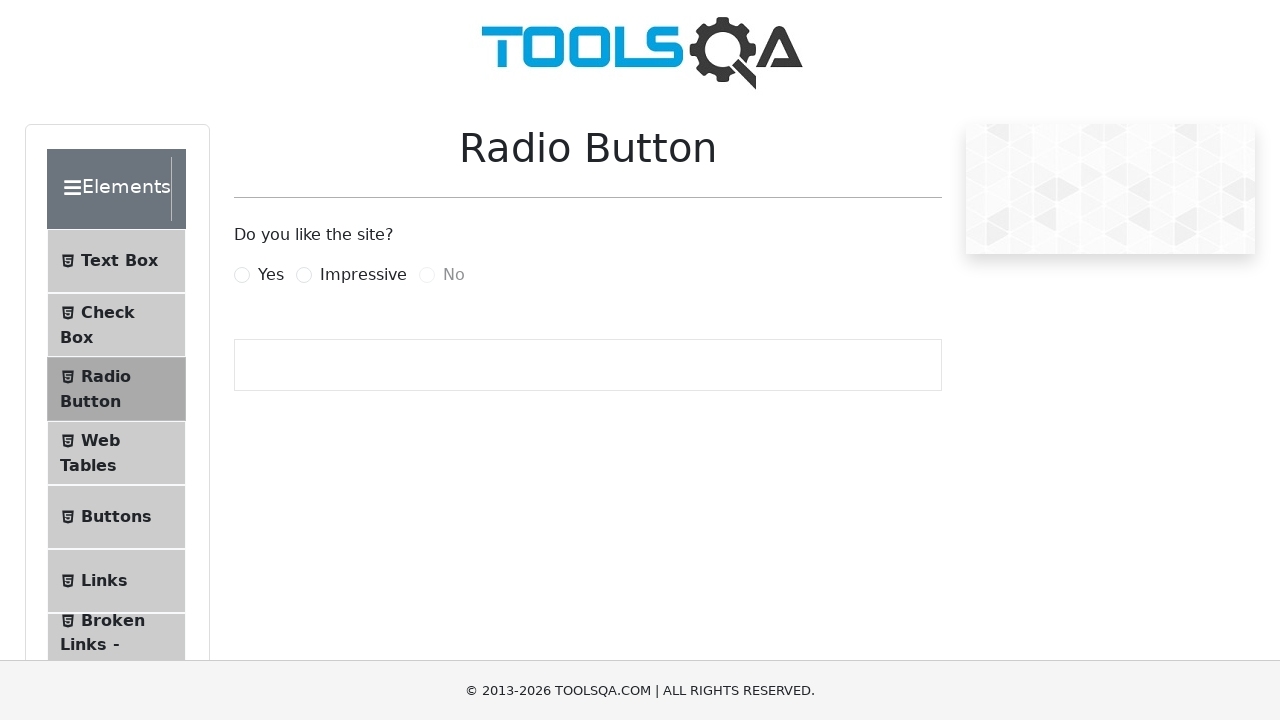

Clicked on Yes radio button at (271, 275) on xpath=//label[@for='yesRadio']
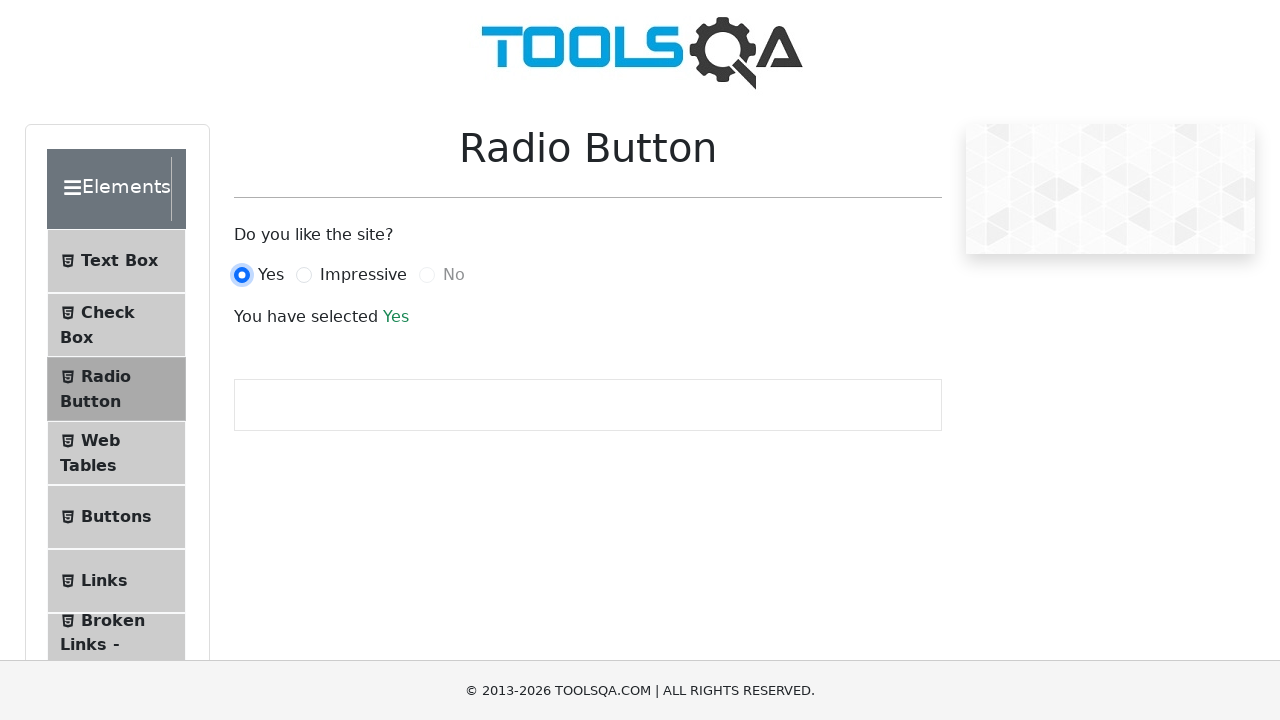

Waited for success result message to appear
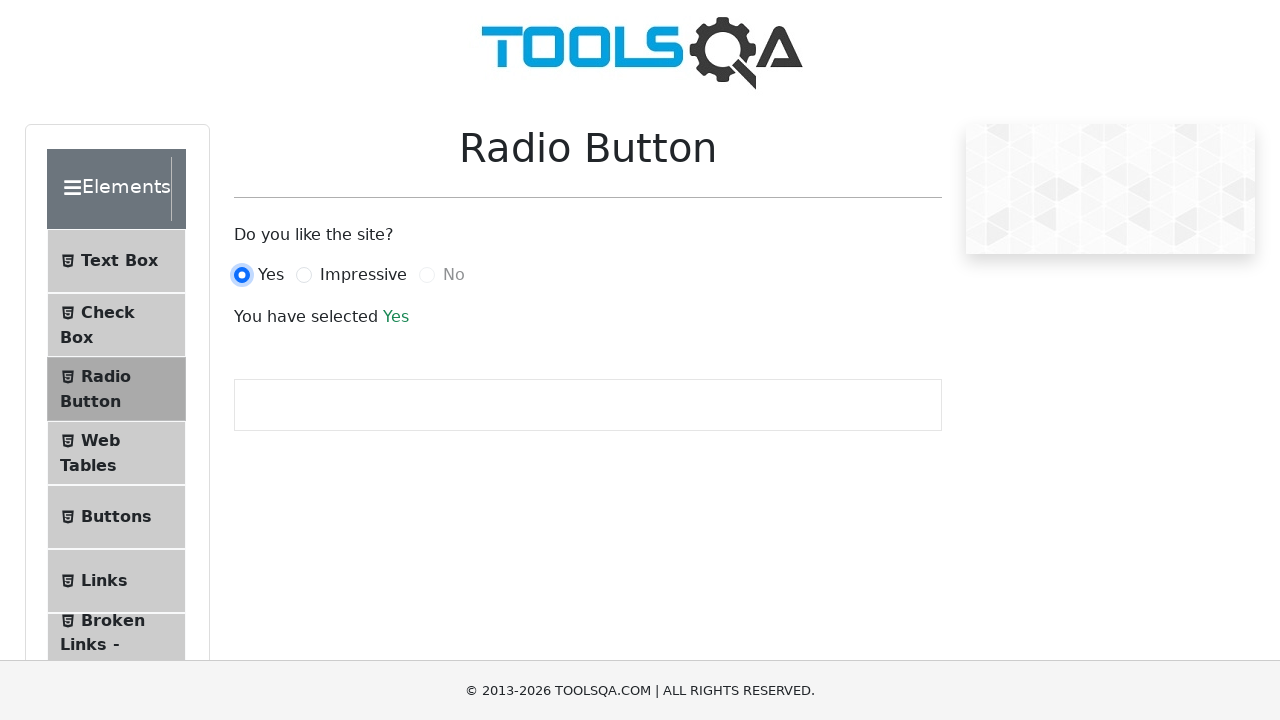

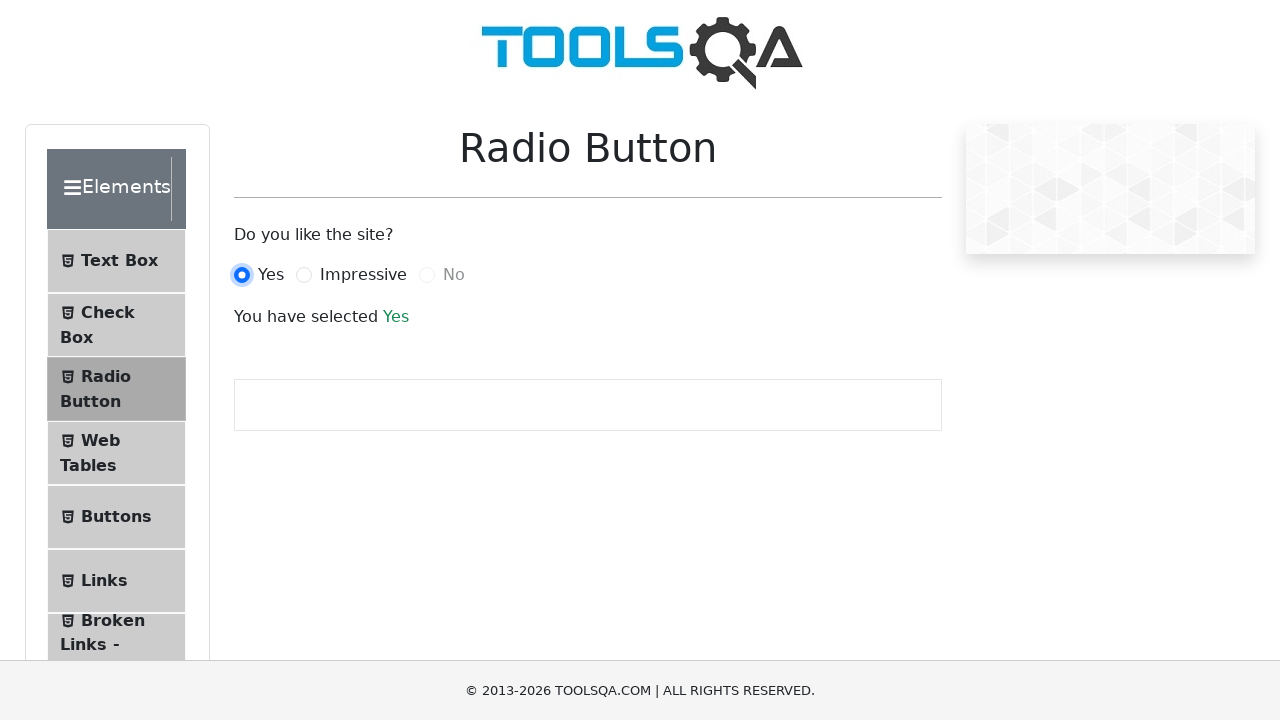